Tests the jQuery UI Selectable widget by switching to the demo iframe and performing click-and-hold actions to select multiple list items in sequence.

Starting URL: https://jqueryui.com/selectable/

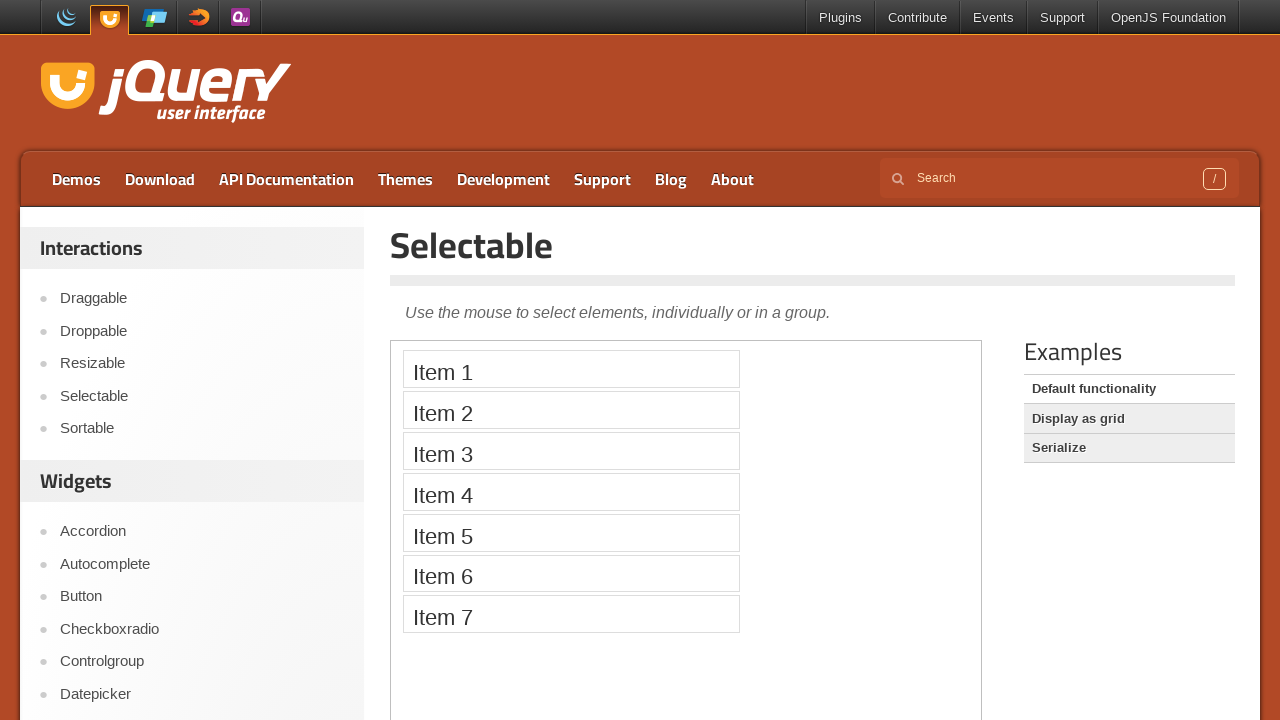

Located the demo iframe
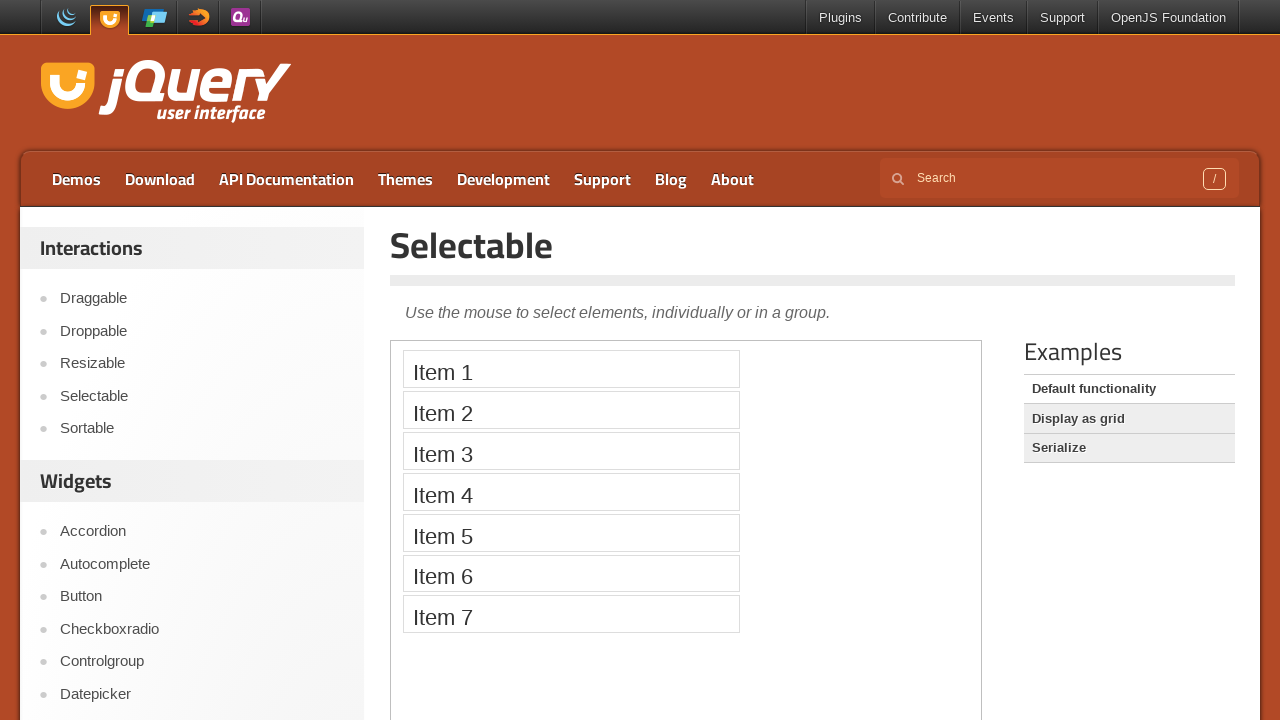

Selectable list is visible
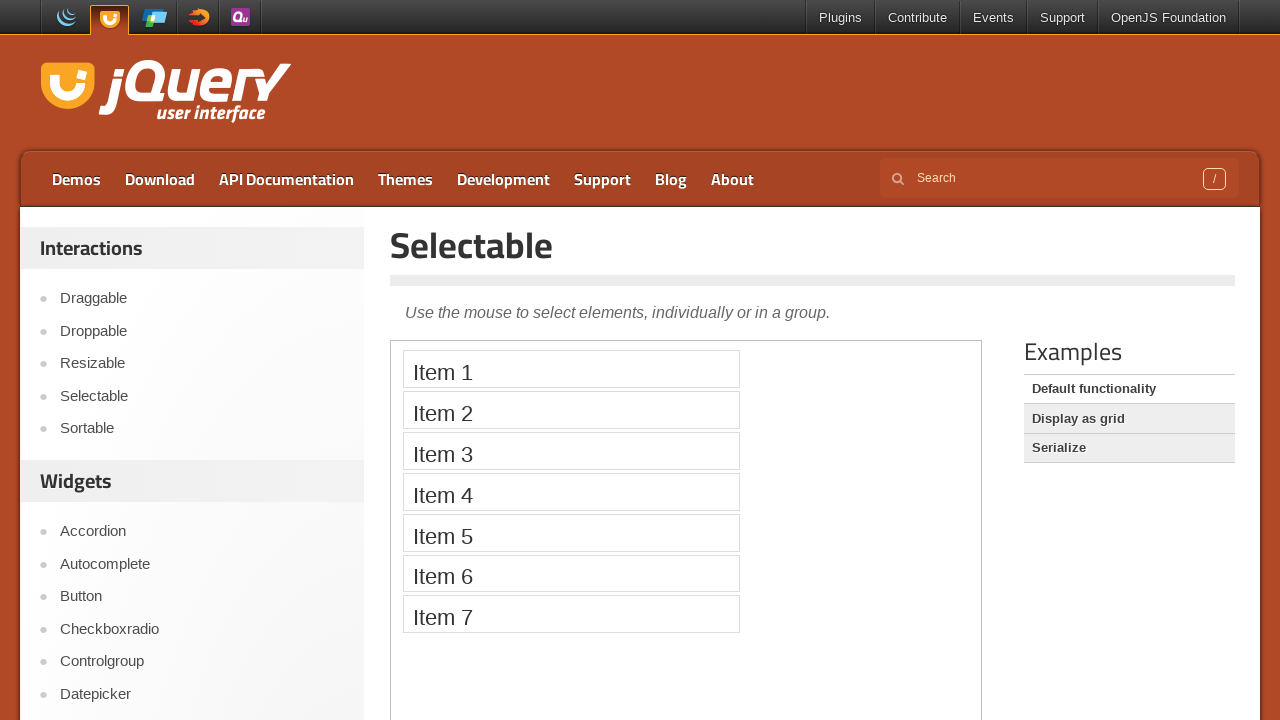

Retrieved all list items from selectable
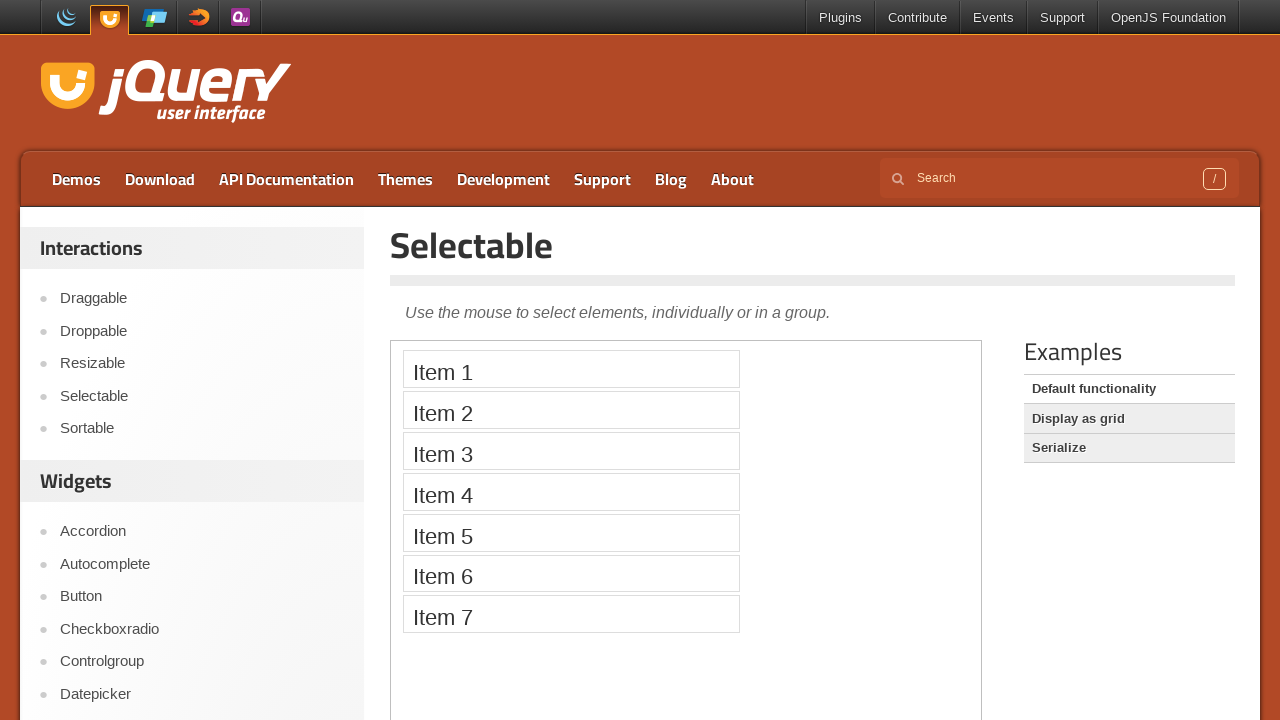

Located first list item
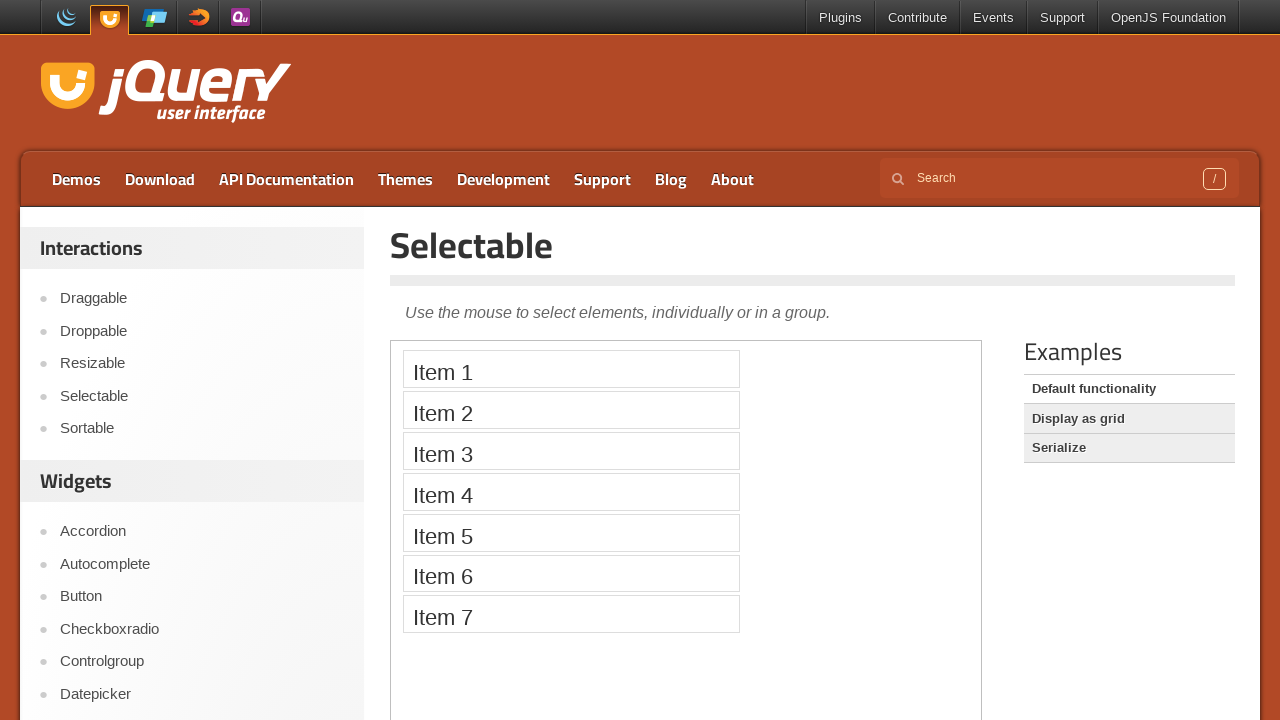

Located fourth list item
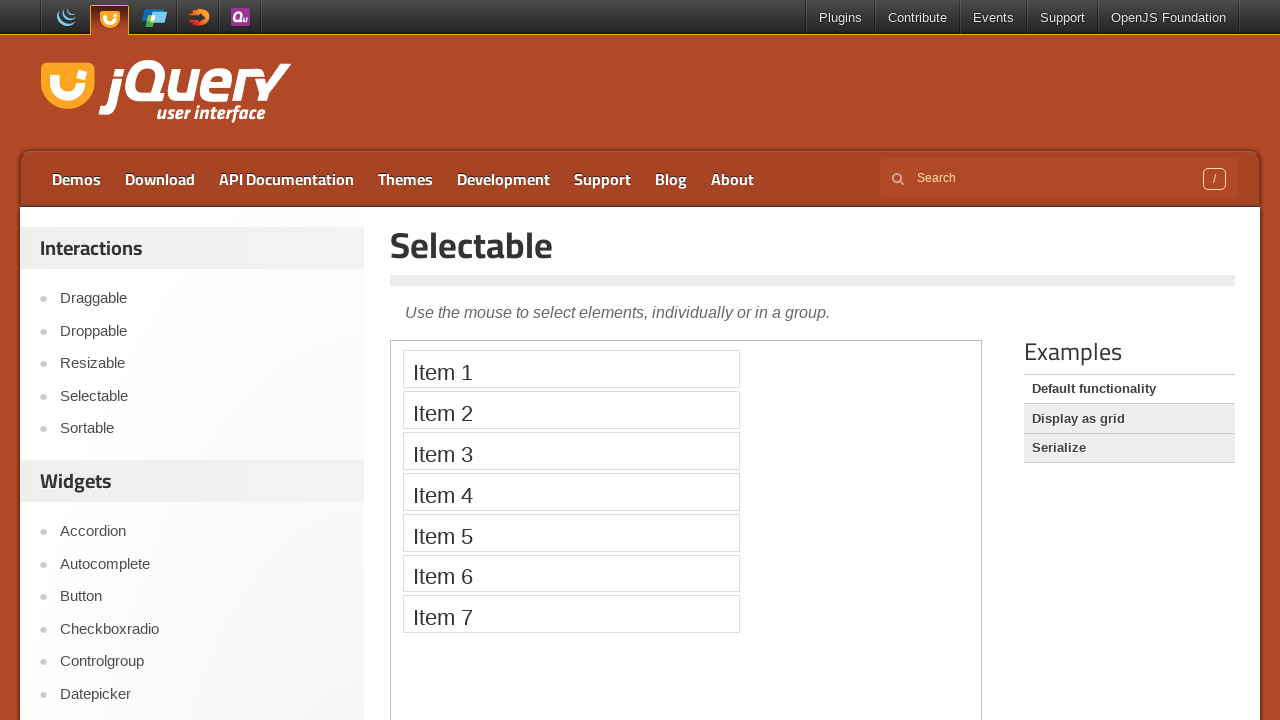

Got bounding box for first item
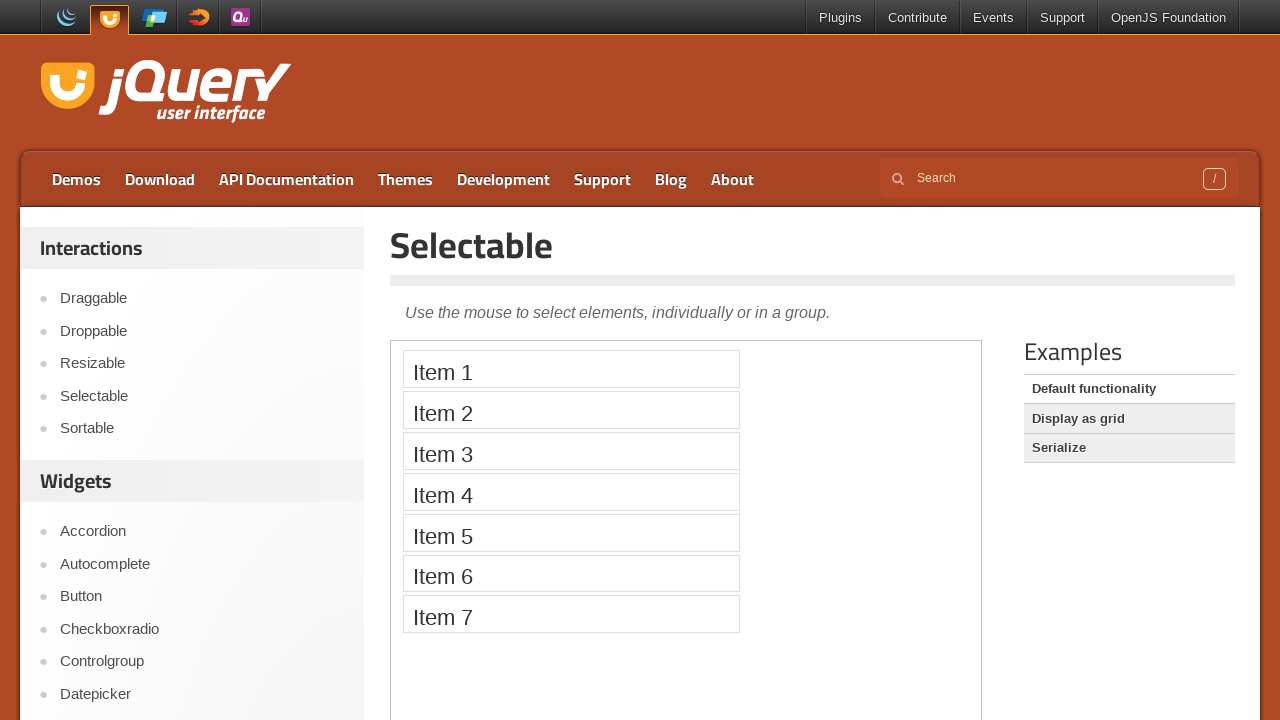

Got bounding box for fourth item
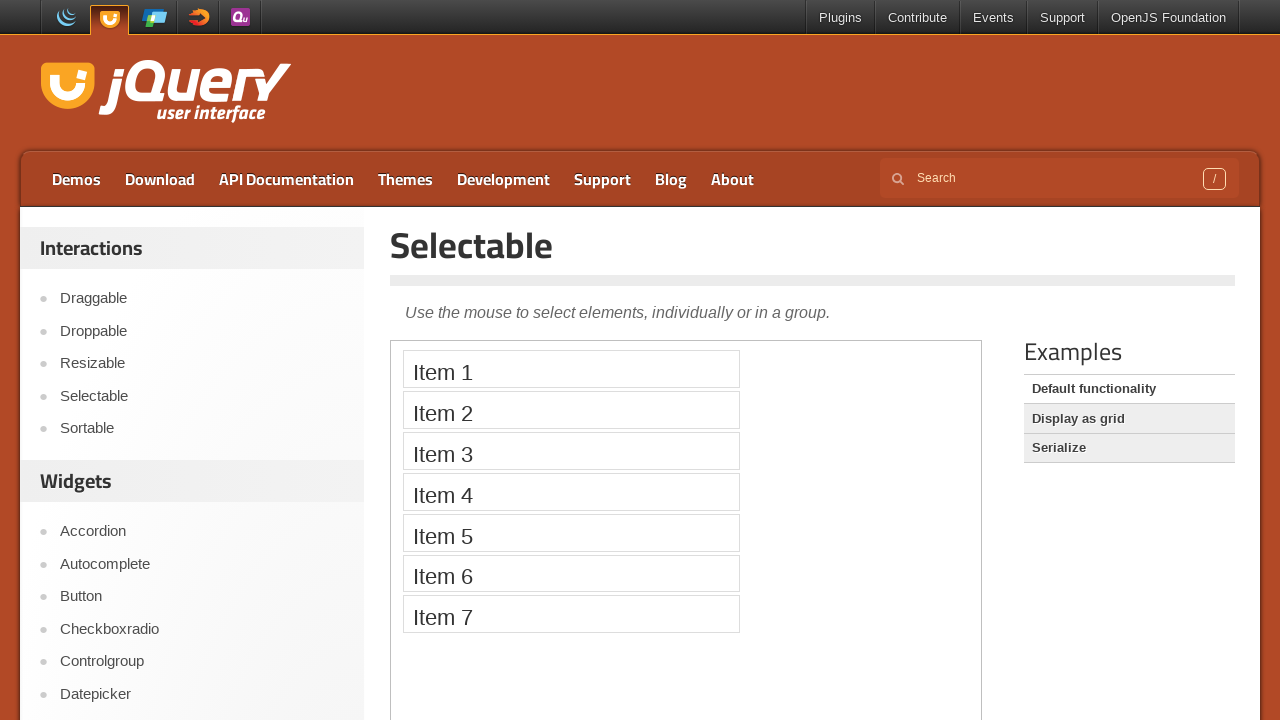

Moved mouse to first item center position at (571, 369)
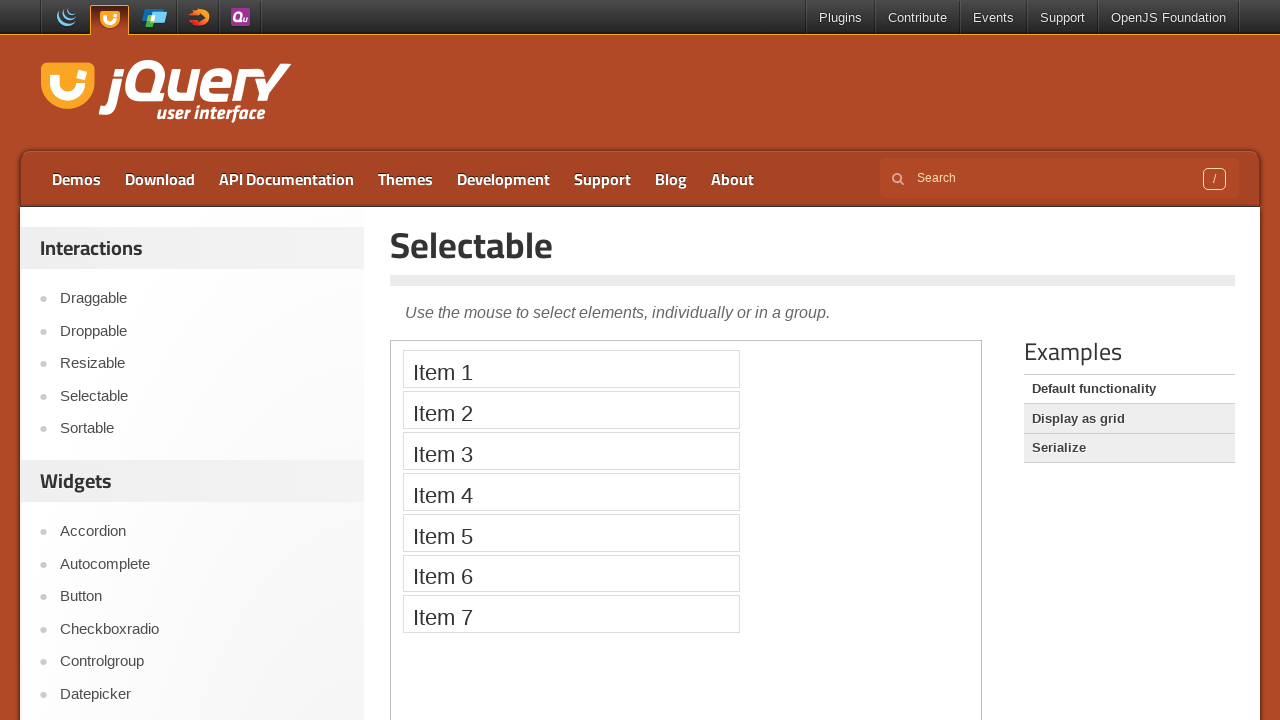

Pressed mouse button down at (571, 369)
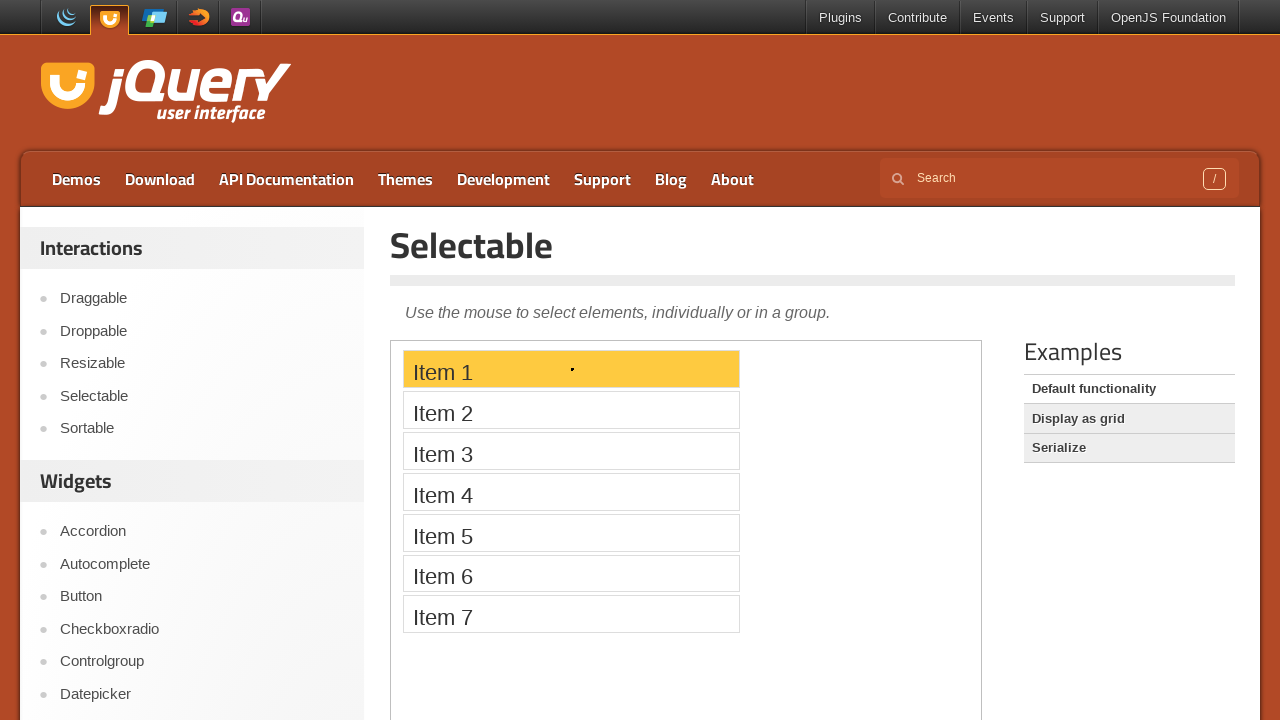

Dragged mouse to fourth item center position at (571, 492)
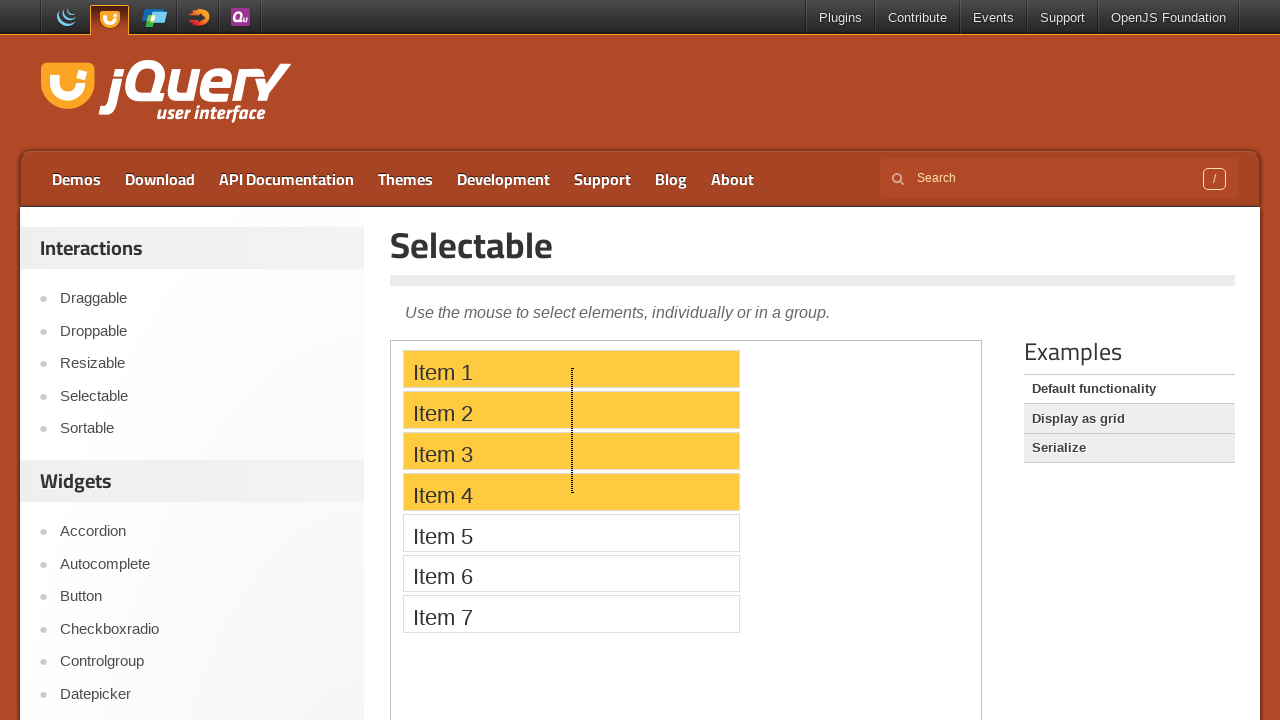

Released mouse button to complete selection drag at (571, 492)
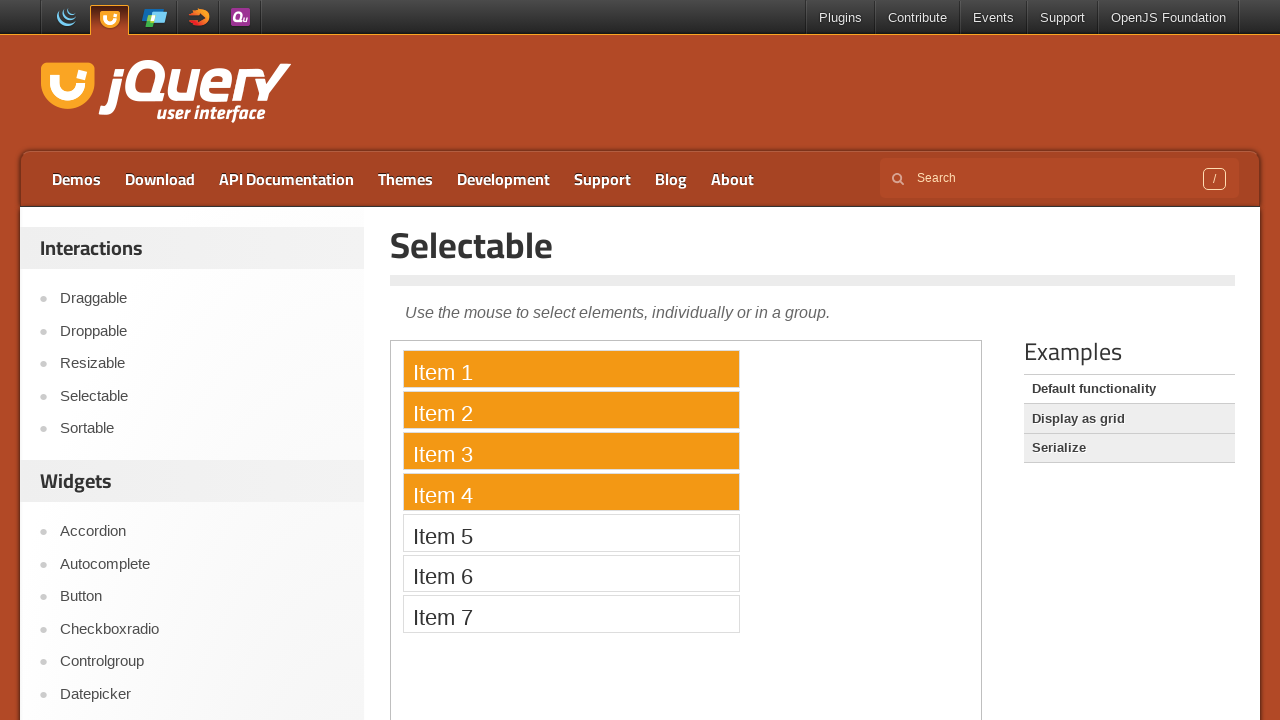

Verified that list items are selected (ui-selected class present)
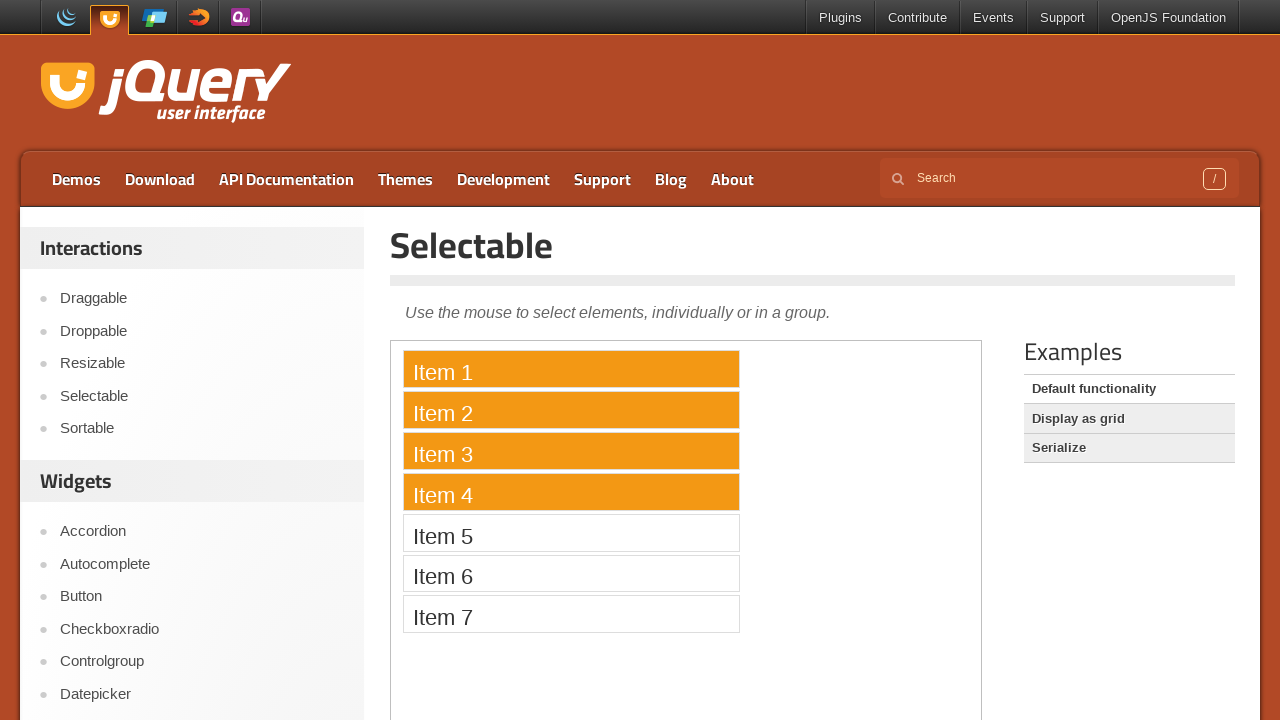

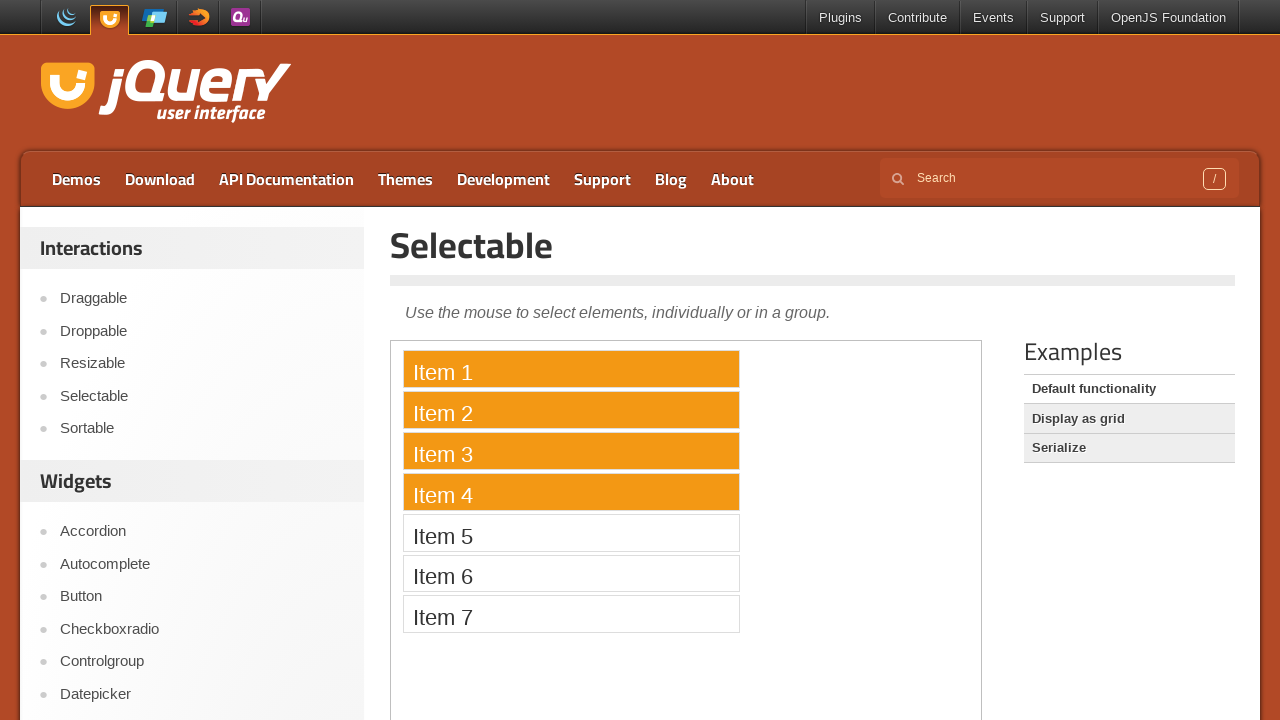